Tests login form with incorrect username, expecting an error message about invalid username

Starting URL: https://the-internet.herokuapp.com/login

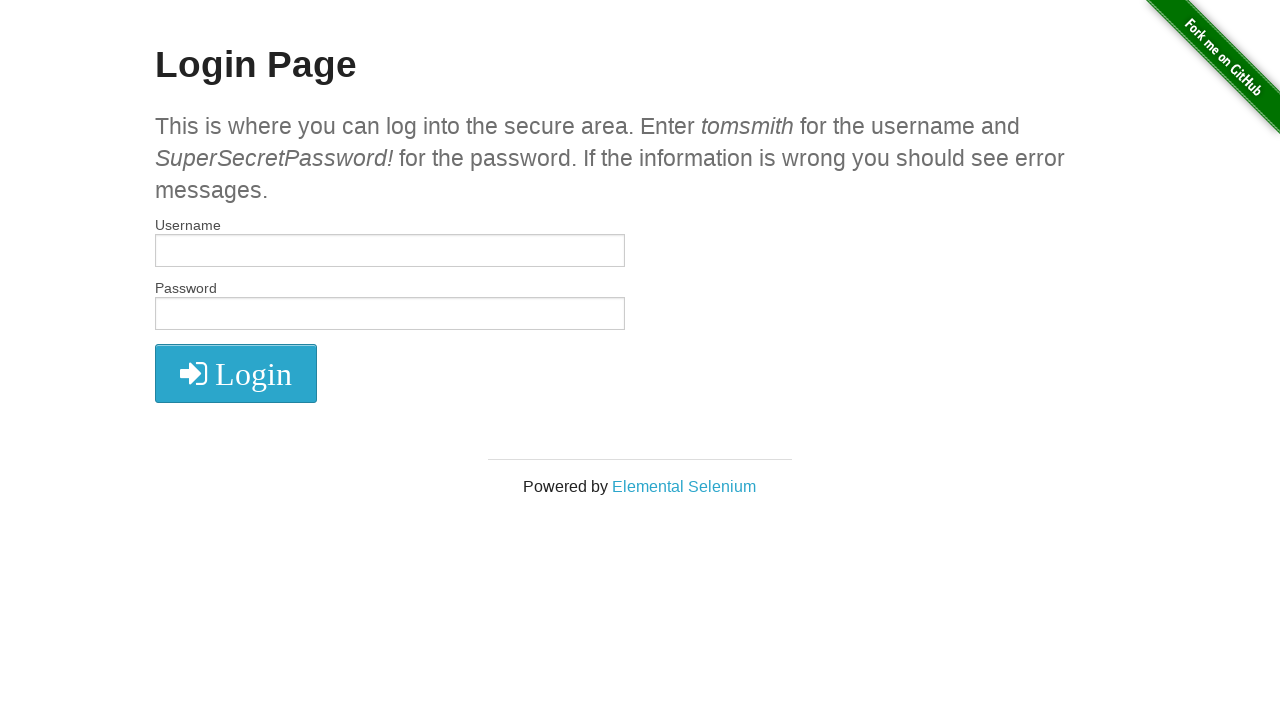

Filled username field with incorrect value 'WrongUserName' on #username
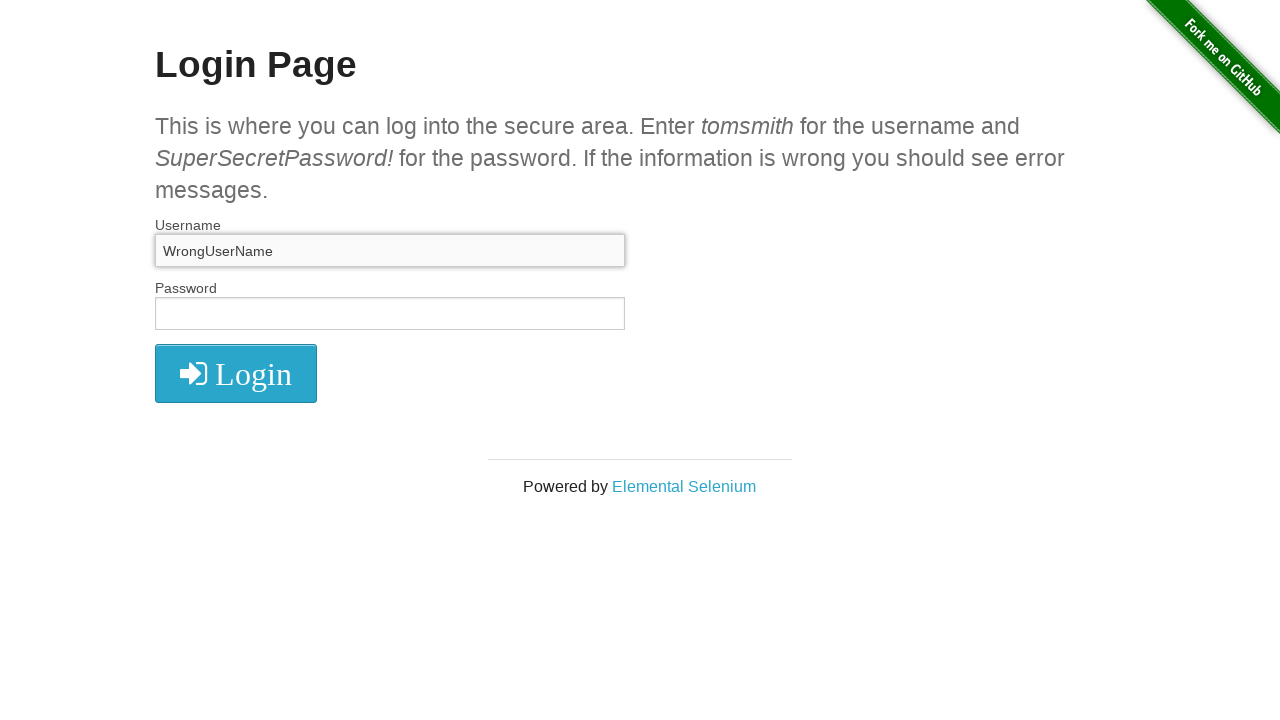

Filled password field with 'SuperSecretPassword!' on #password
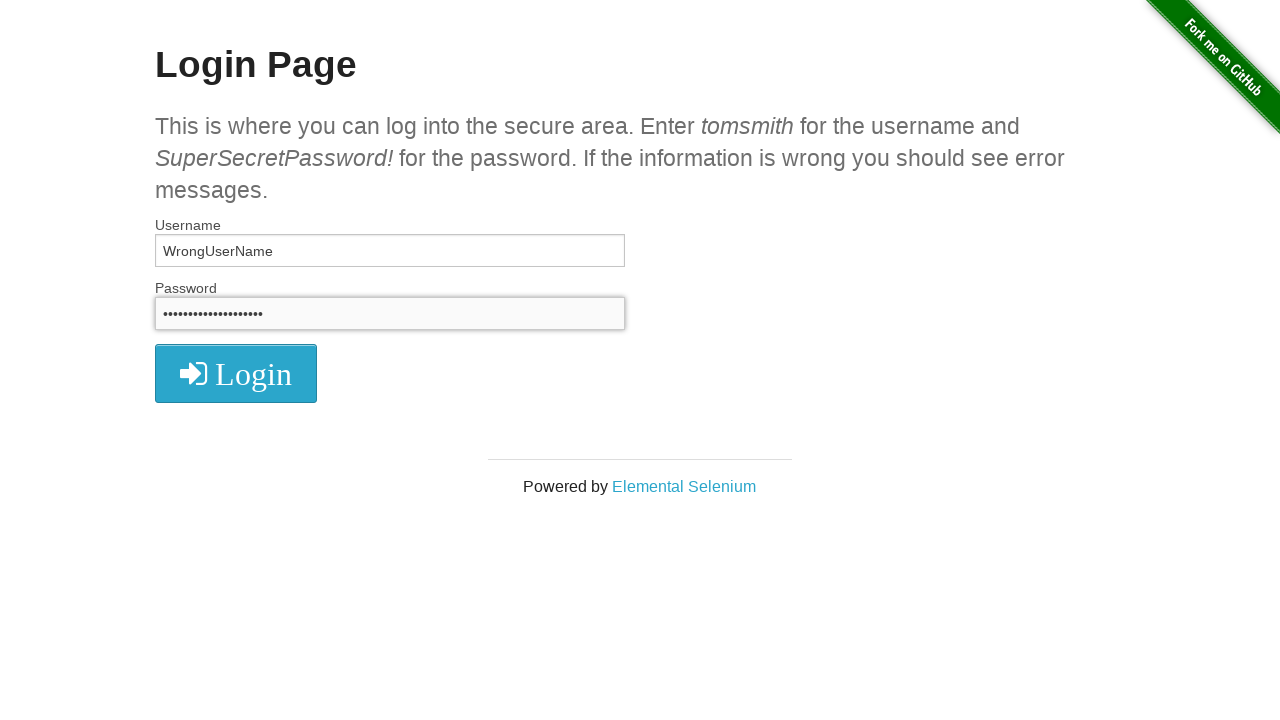

Clicked login button to submit form at (236, 373) on button[type='submit']
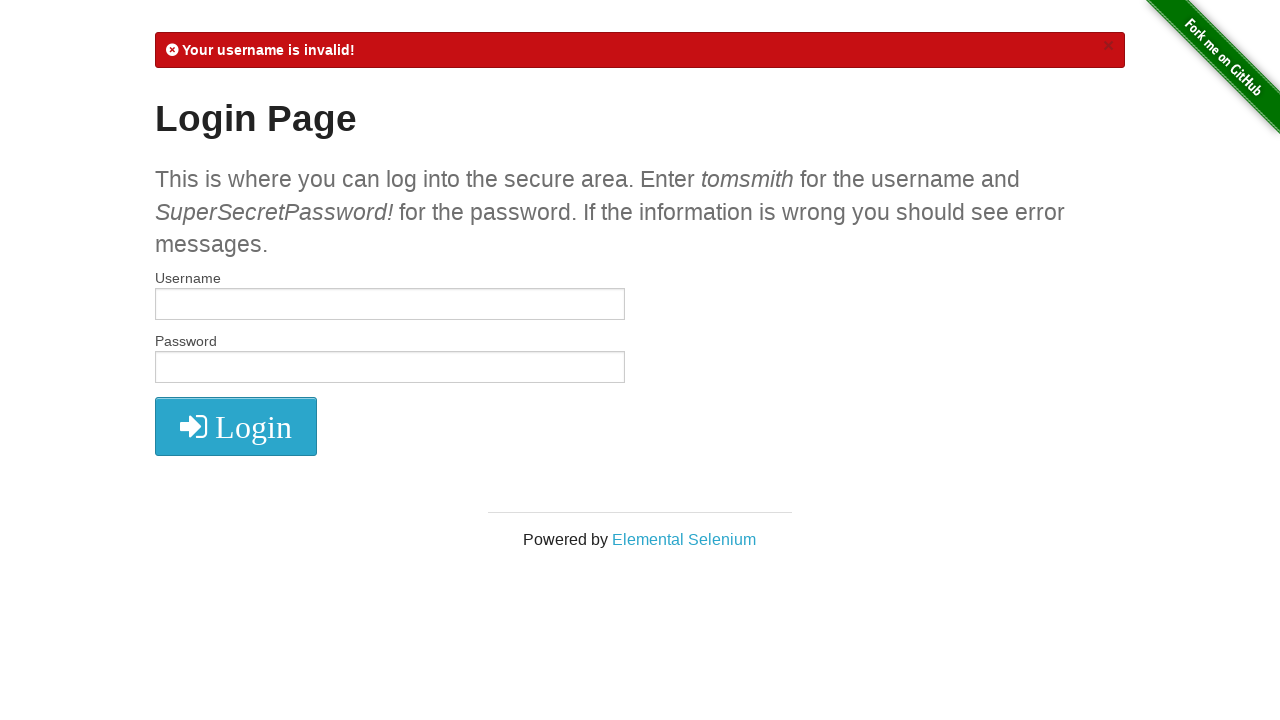

Error message element loaded
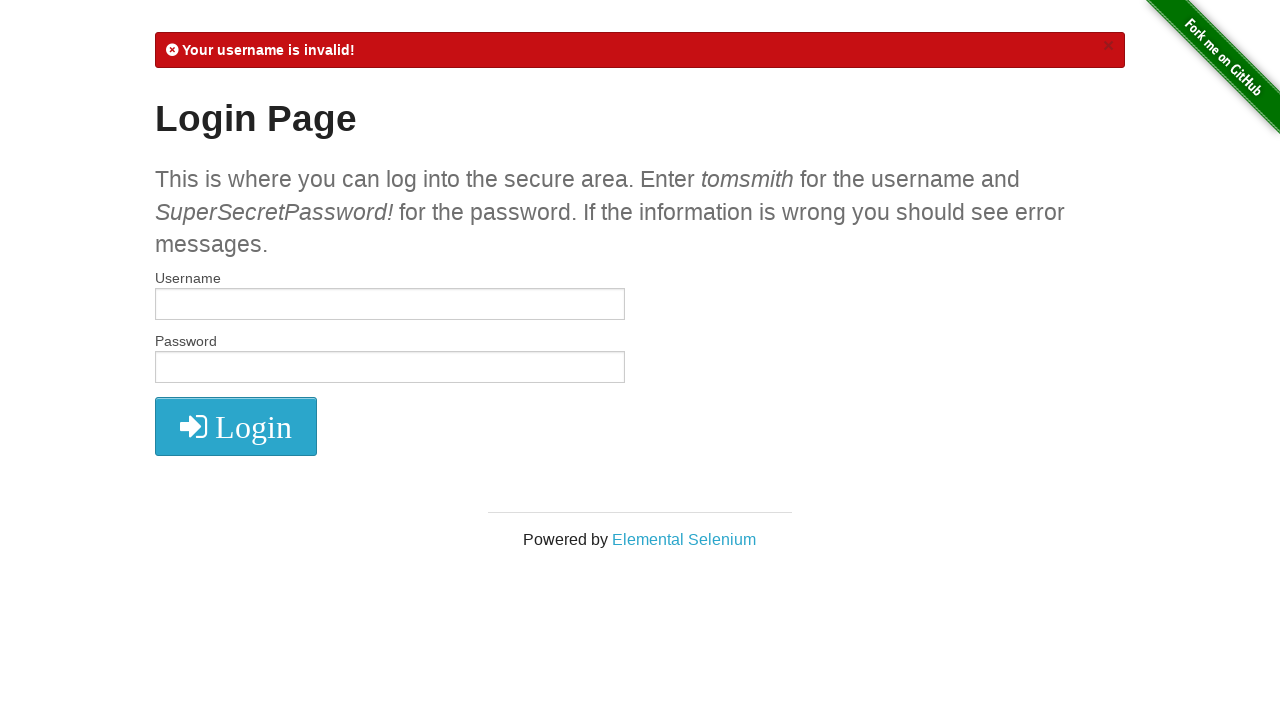

Verified error message contains 'Your username is invalid!'
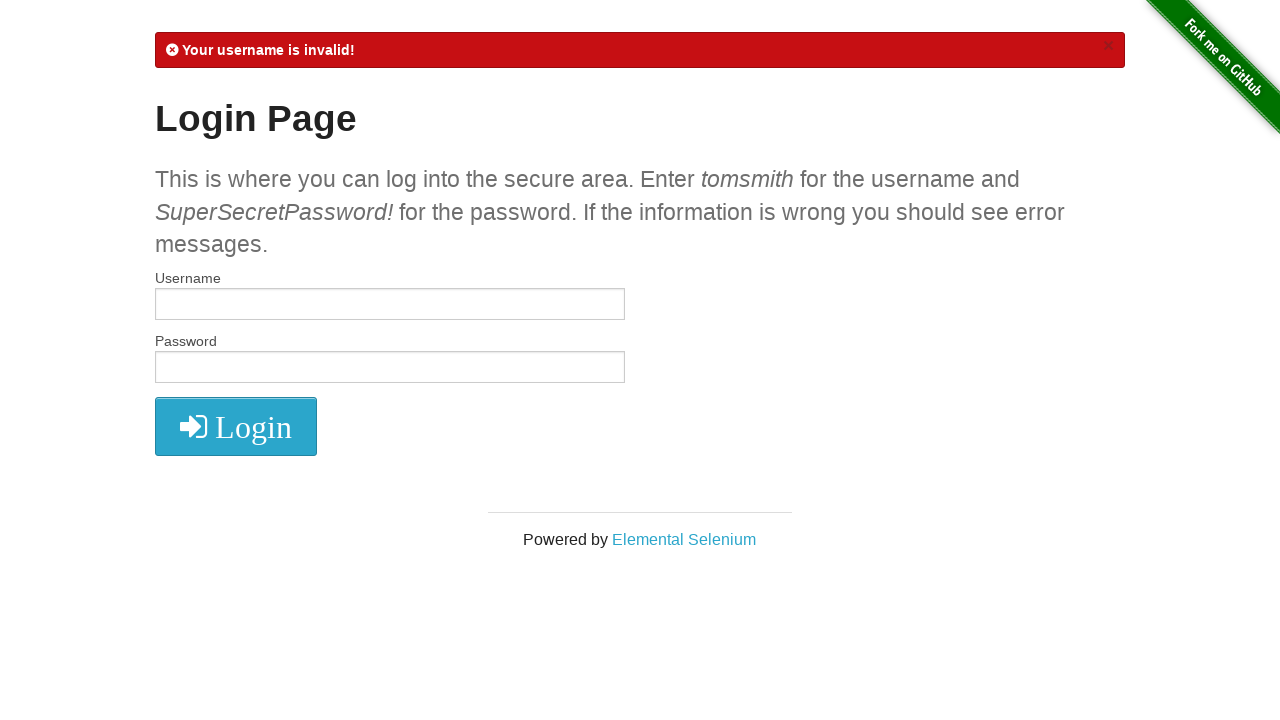

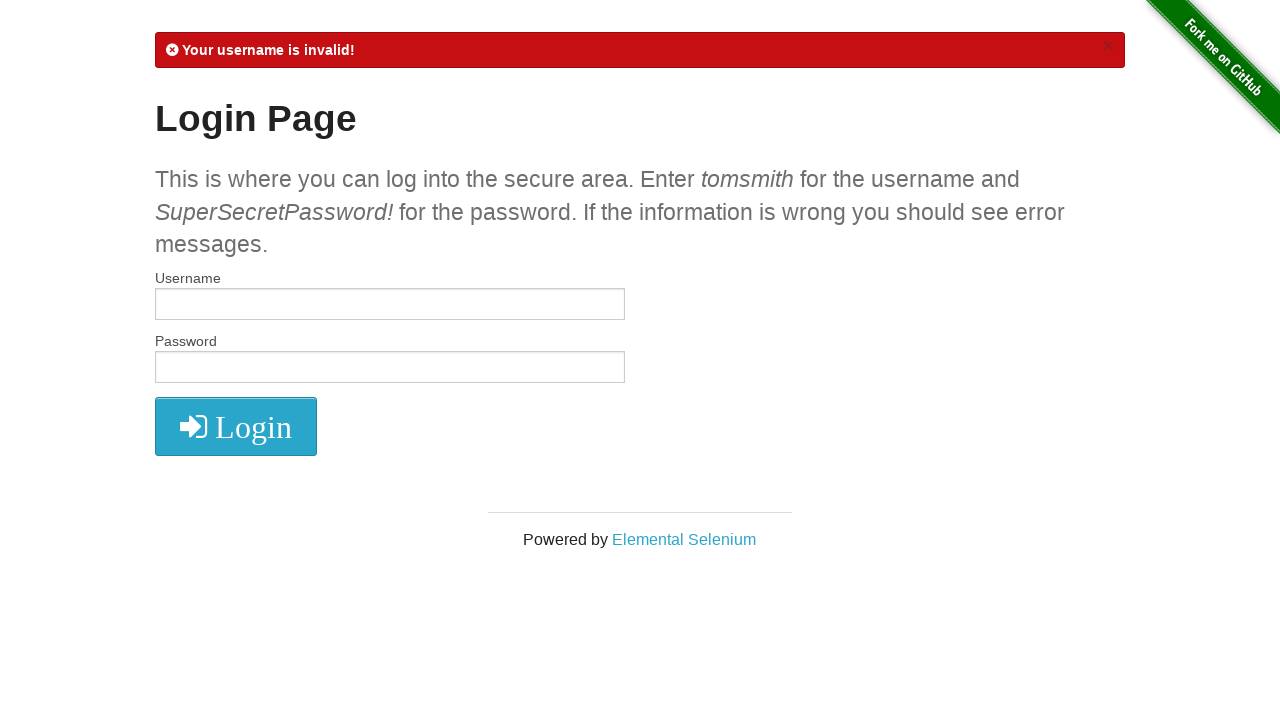